Tests that pressing Escape cancels edits to a todo item

Starting URL: https://demo.playwright.dev/todomvc

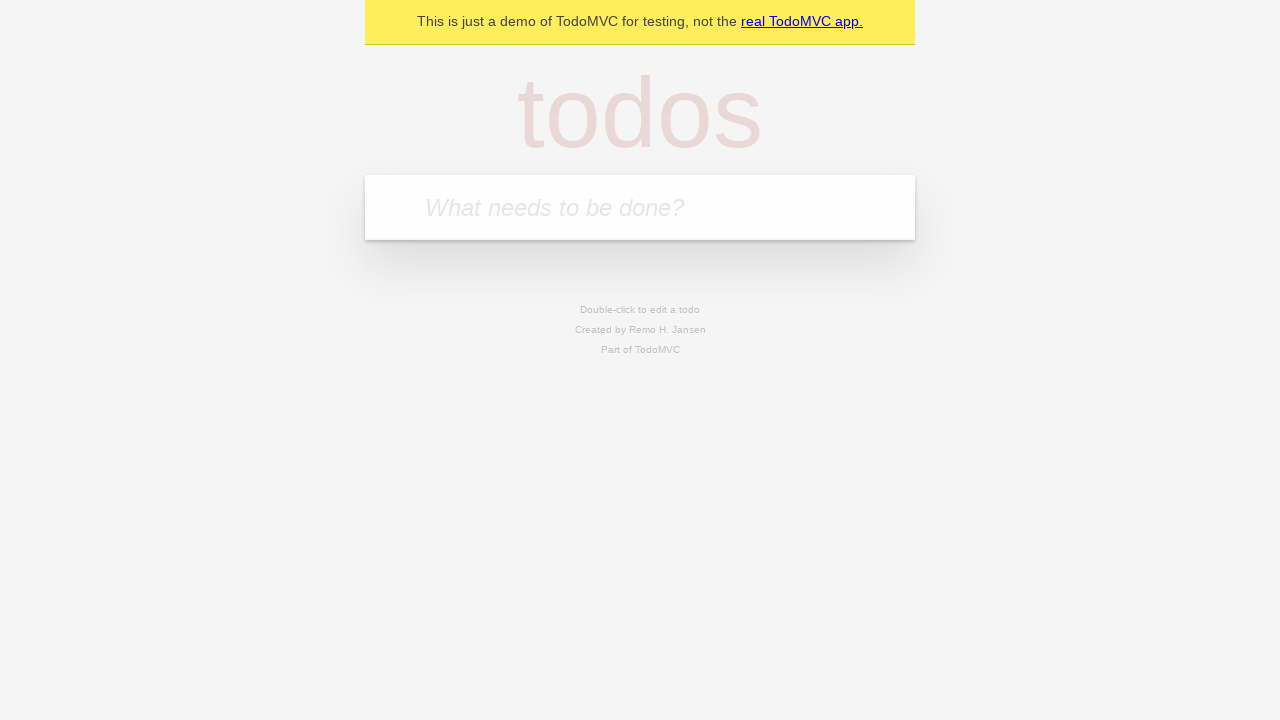

Filled input field with 'buy some cheese' on internal:attr=[placeholder="What needs to be done?"i]
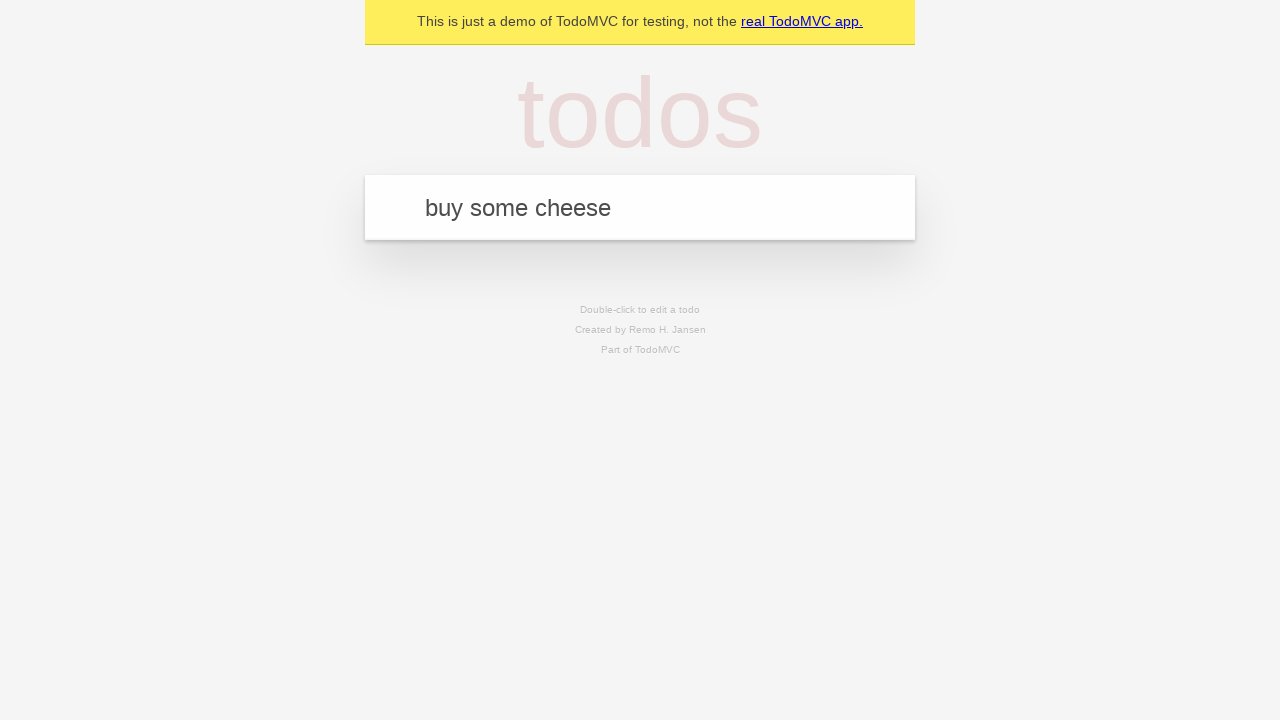

Pressed Enter to add first todo on internal:attr=[placeholder="What needs to be done?"i]
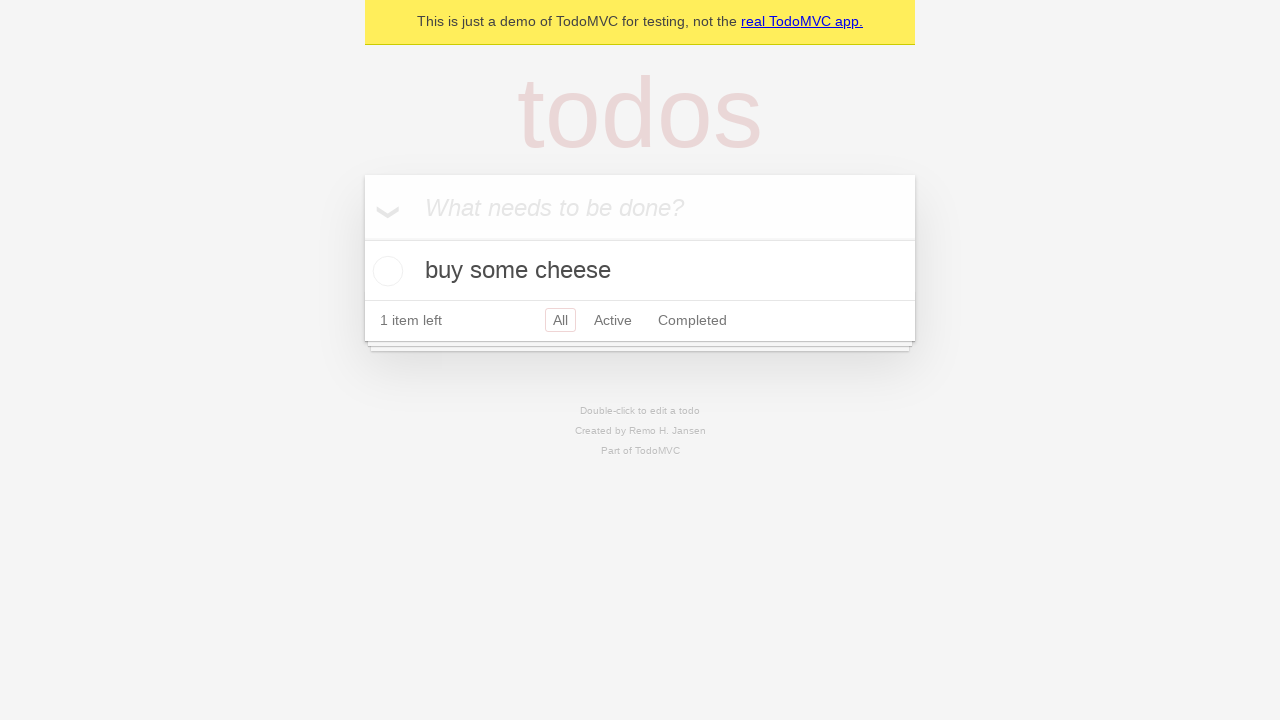

Filled input field with 'feed the cat' on internal:attr=[placeholder="What needs to be done?"i]
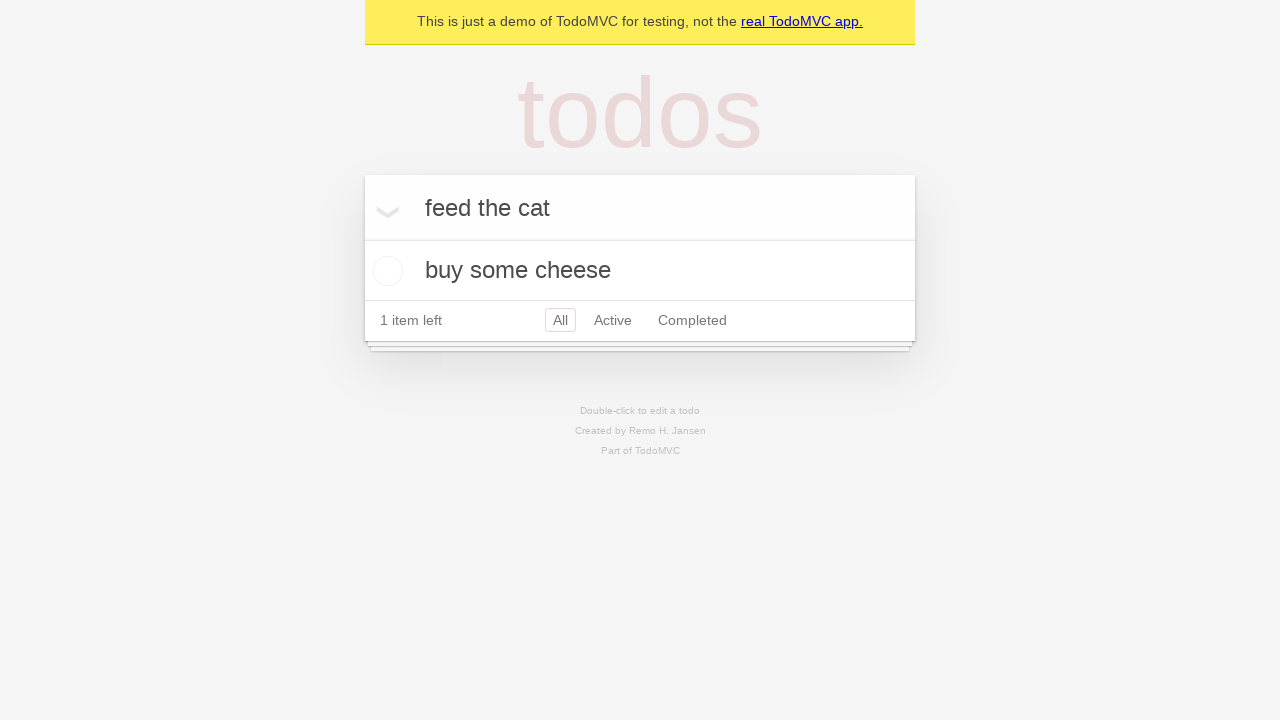

Pressed Enter to add second todo on internal:attr=[placeholder="What needs to be done?"i]
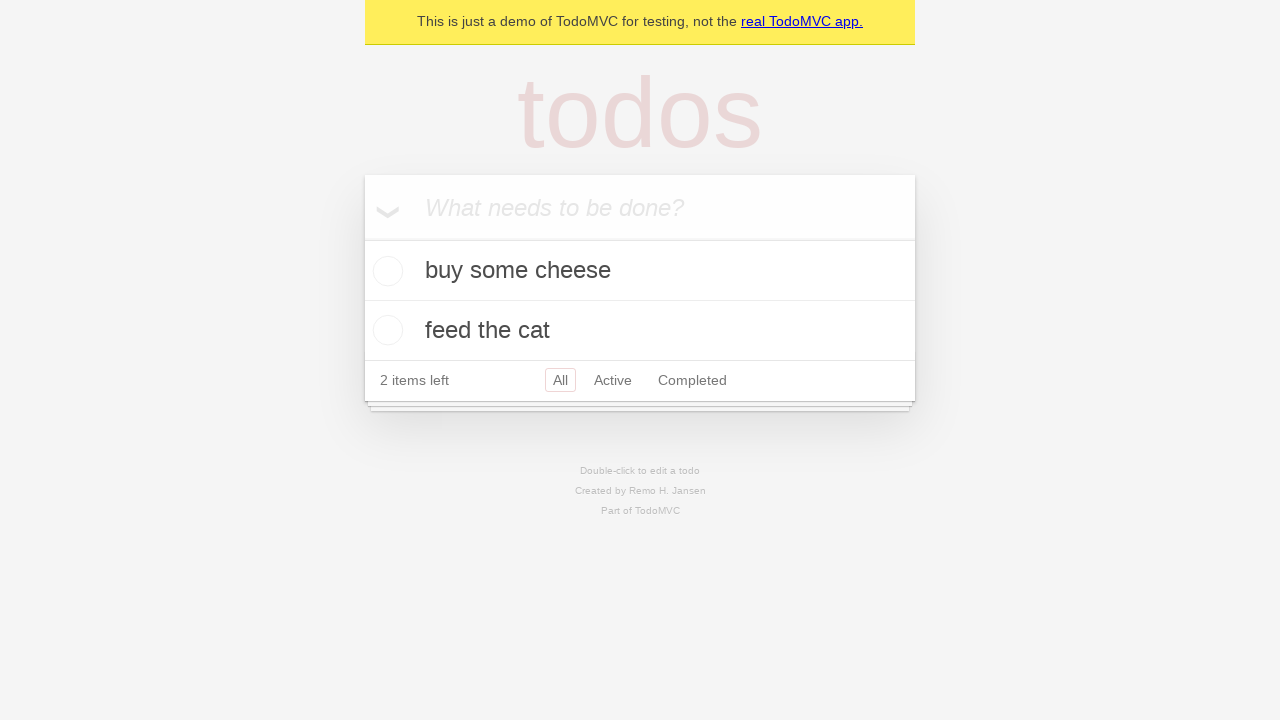

Filled input field with 'book a doctors appointment' on internal:attr=[placeholder="What needs to be done?"i]
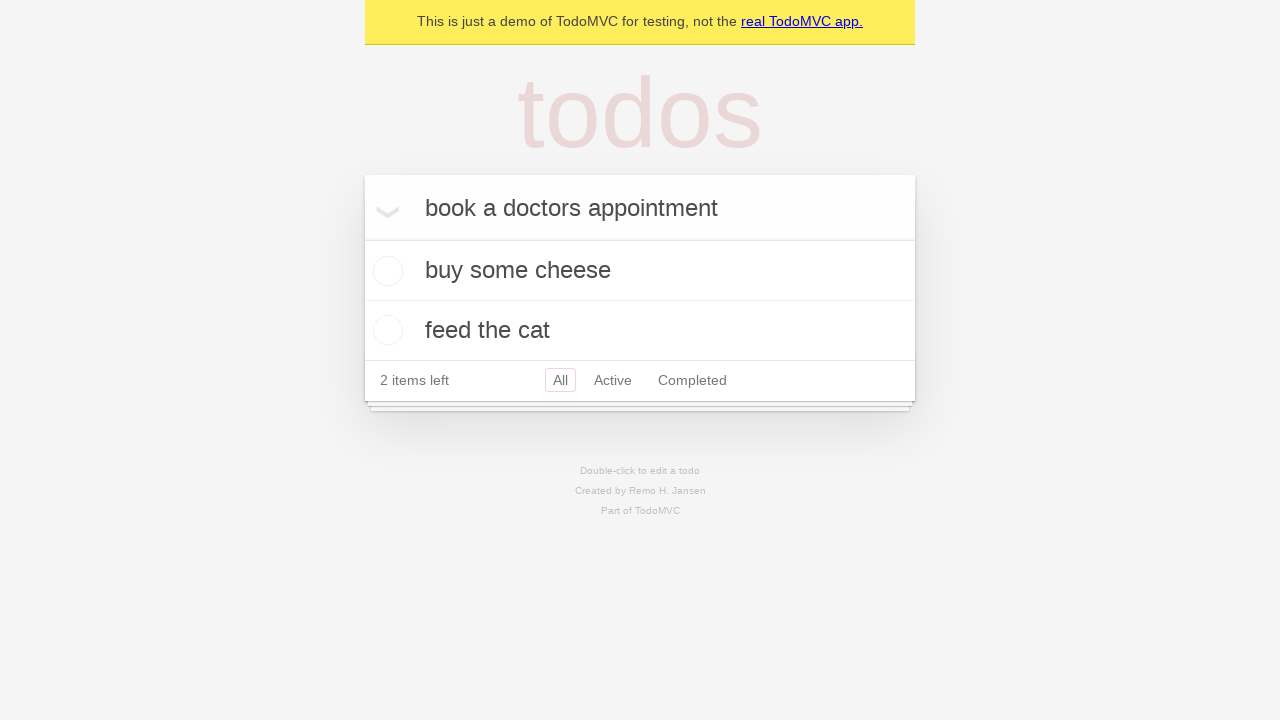

Pressed Enter to add third todo on internal:attr=[placeholder="What needs to be done?"i]
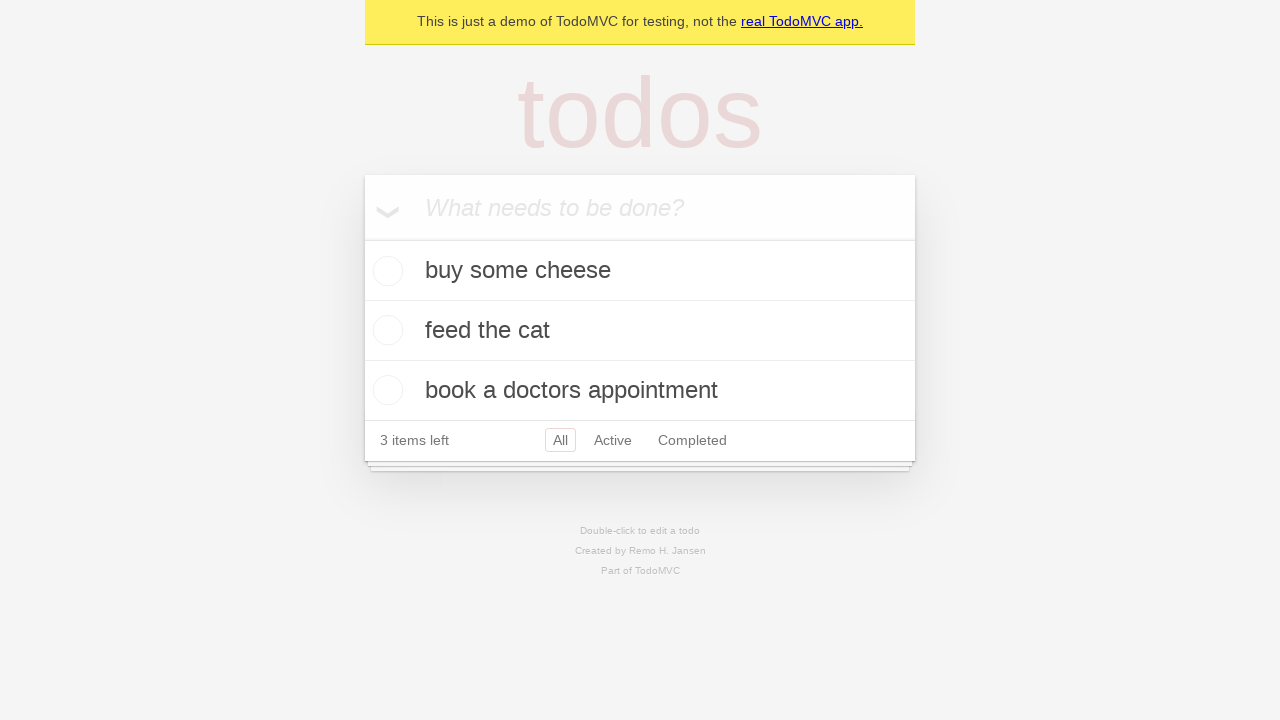

Double-clicked second todo to enter edit mode at (640, 331) on [data-testid='todo-item'] >> nth=1
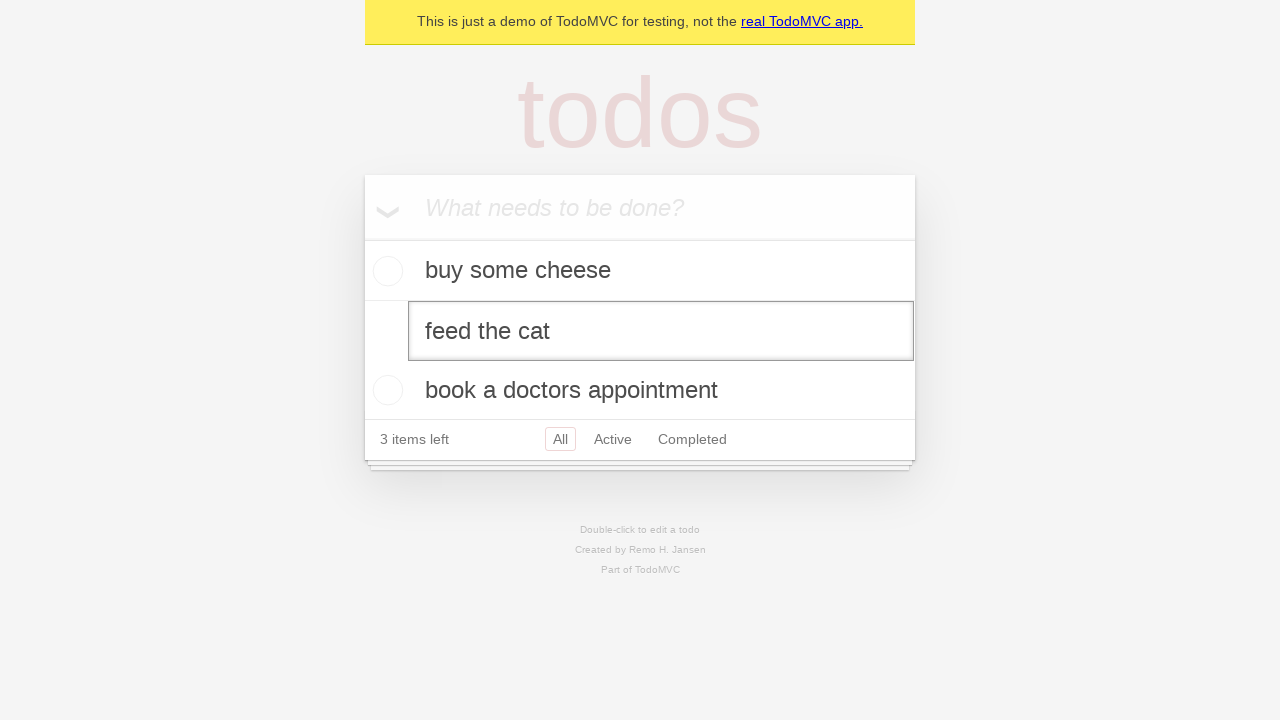

Filled edit field with 'buy some sausages' on [data-testid='todo-item'] >> nth=1 >> internal:role=textbox[name="Edit"i]
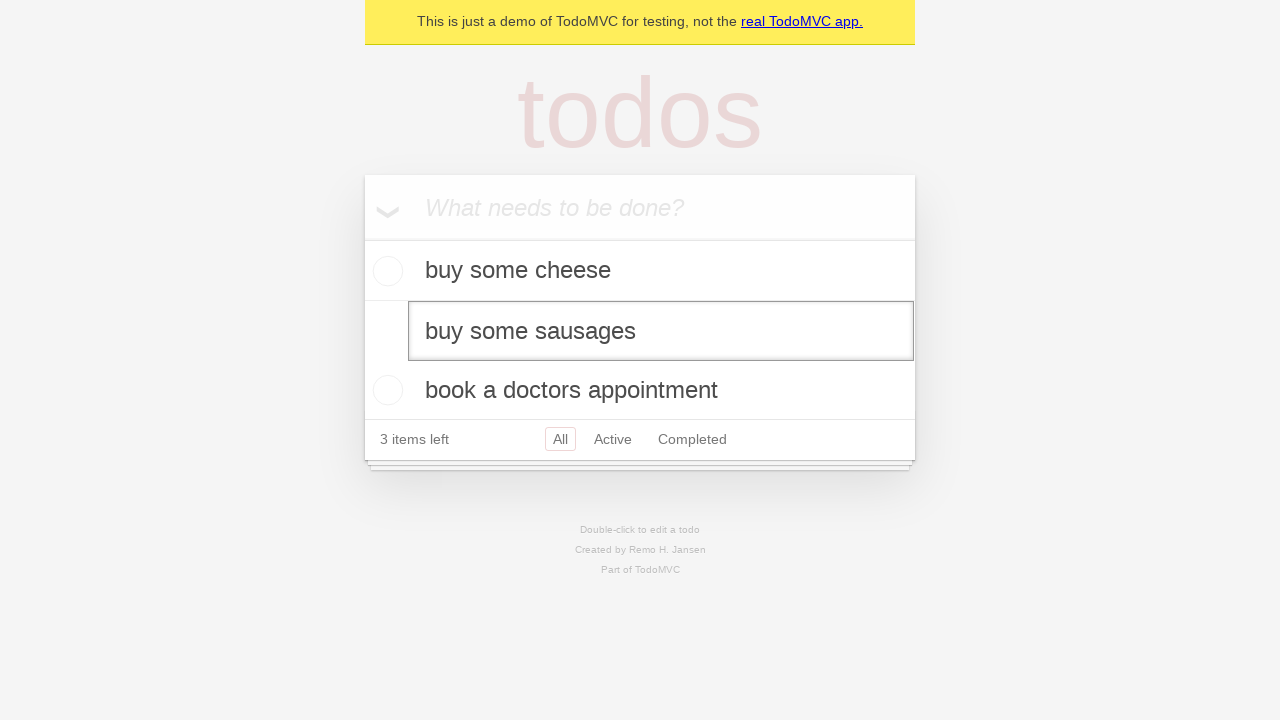

Pressed Escape to cancel edit on [data-testid='todo-item'] >> nth=1 >> internal:role=textbox[name="Edit"i]
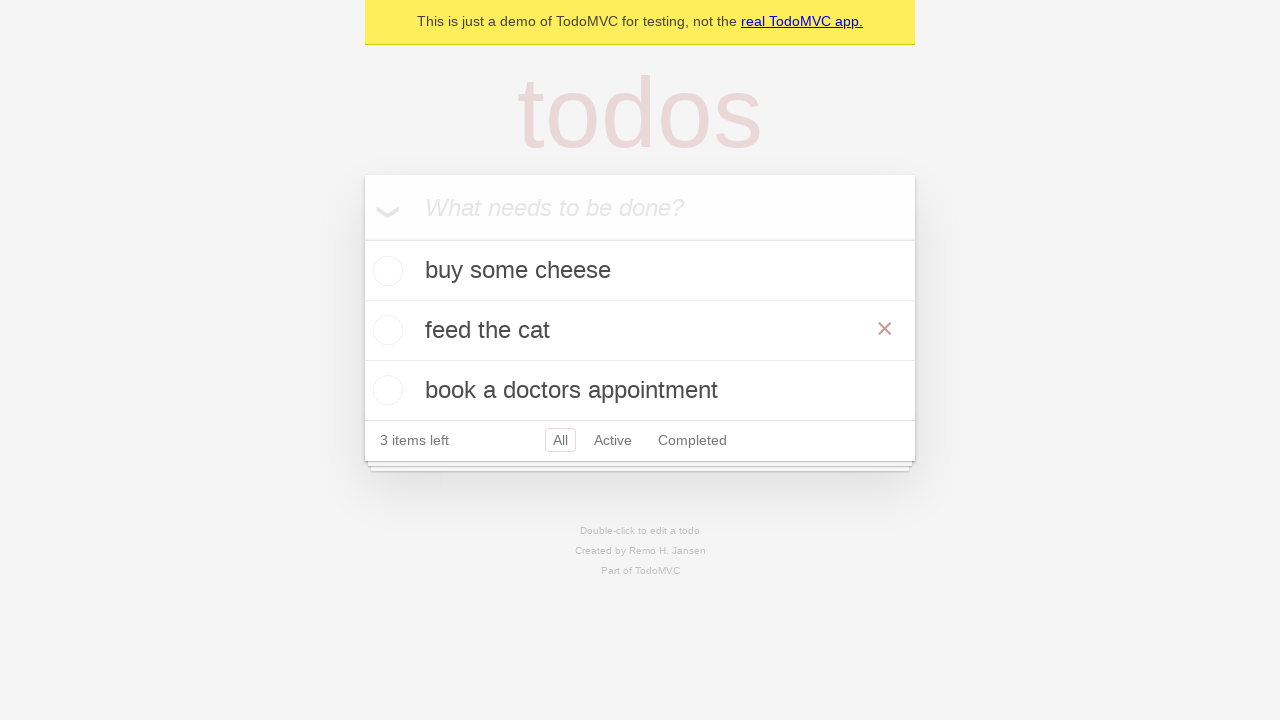

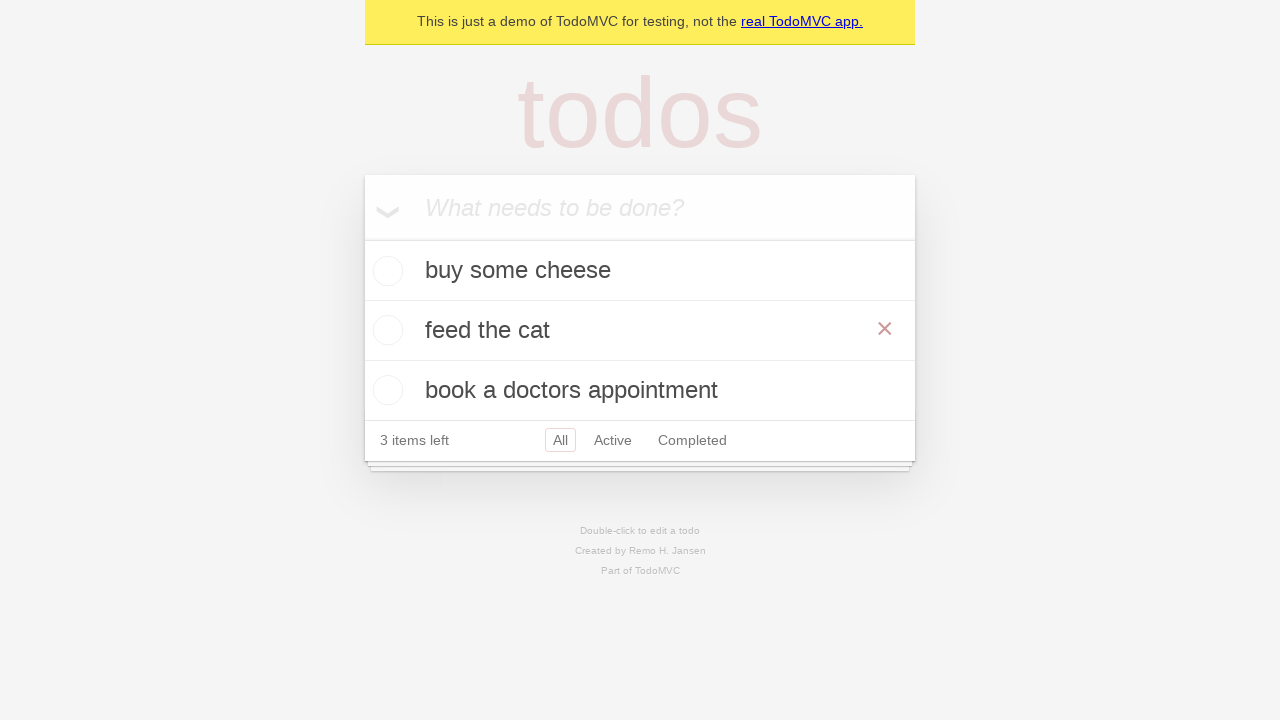